Tests form filling functionality on a tutorials website by entering first name, last name, email, password, and repeat password fields using various XPath selectors.

Starting URL: https://www.hyrtutorials.com/p/add-padding-to-containers.html#

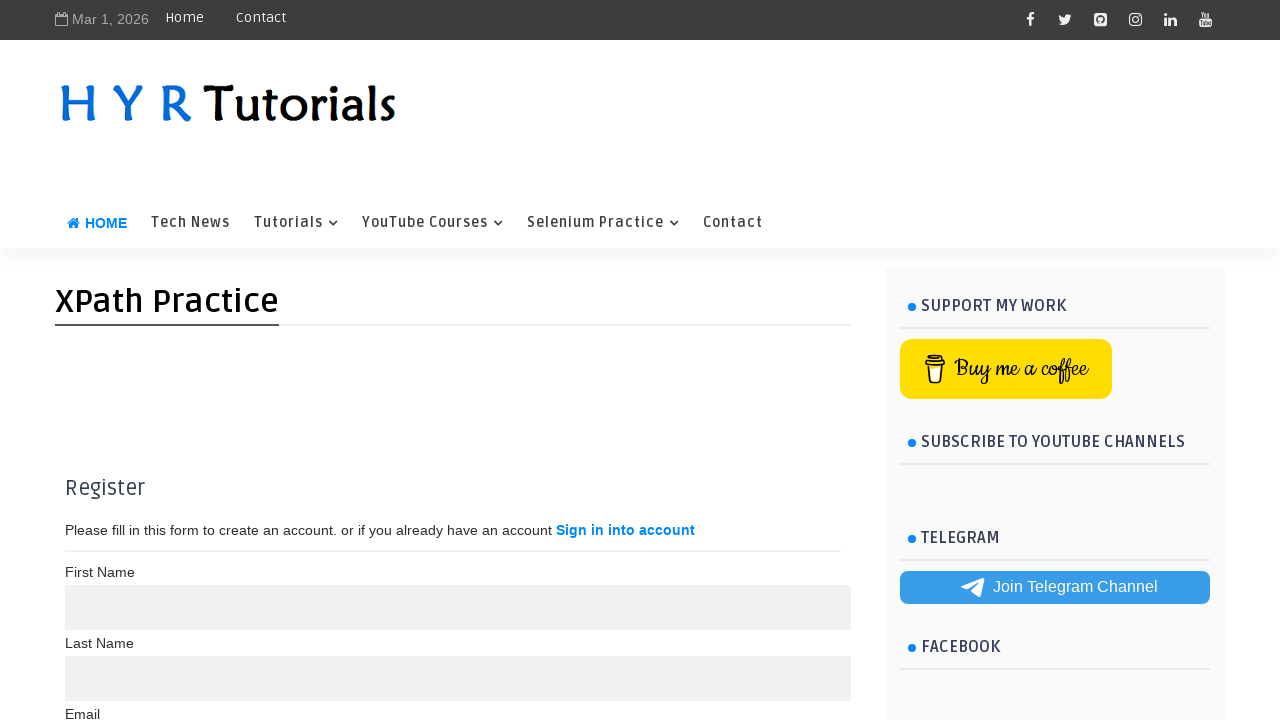

Waited for page to load (networkidle)
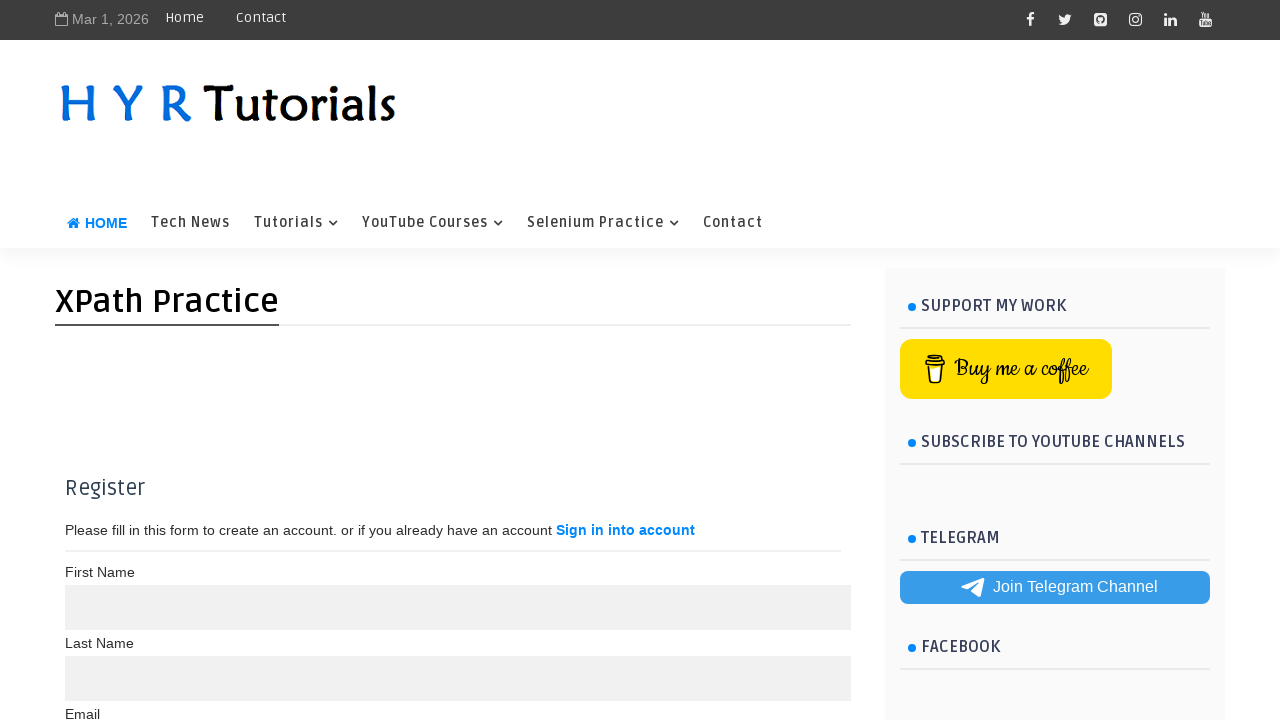

Filled first name field with 'Girija' on input[maxlength='10']
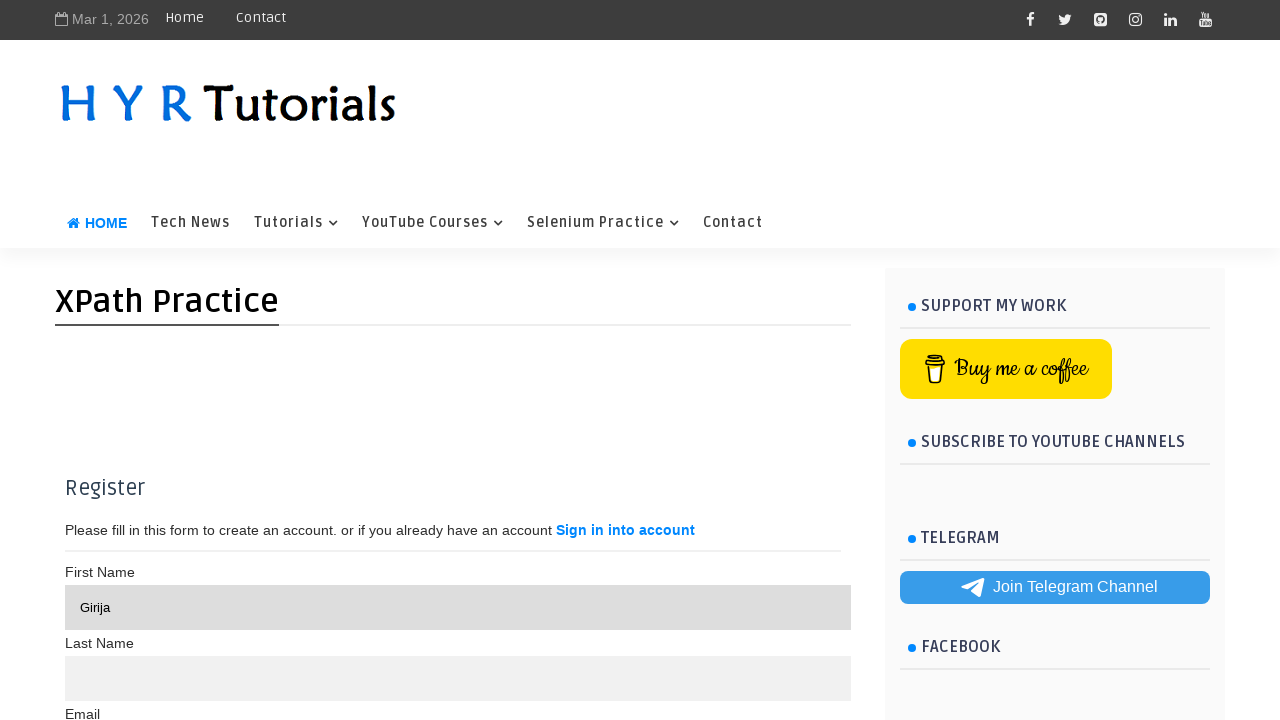

Filled last name field with 'Medapati' on input[maxlength='15'][name='name']
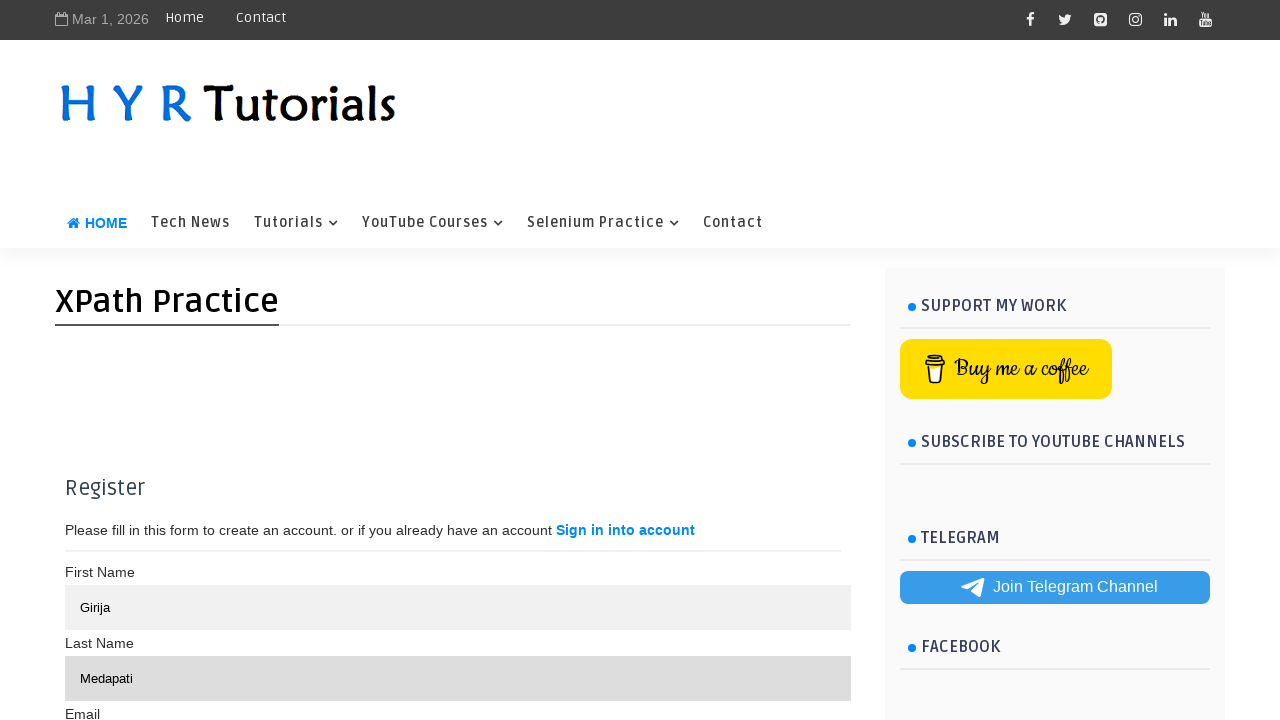

Filled email field with 'demo1@gmail.com' on //input[@name='name']/following::input[2]
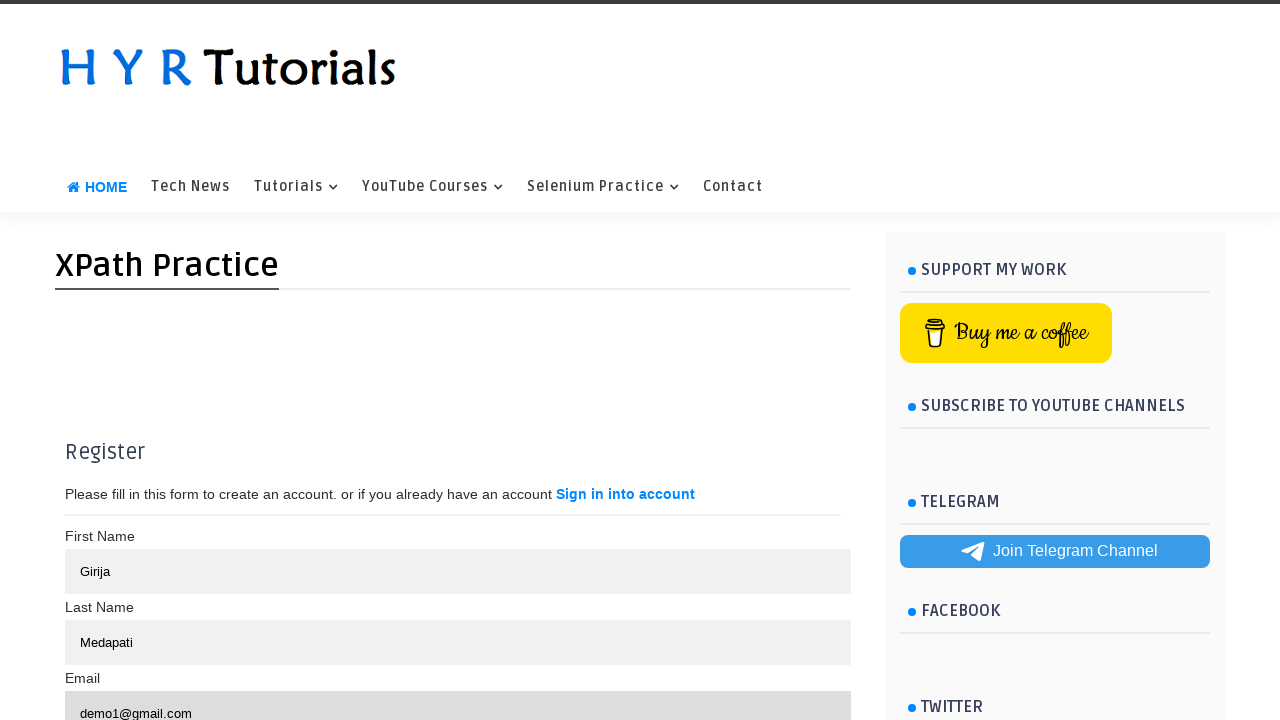

Filled password field with 'xxxx@1234' on //label[@for='psw-repeat']/preceding::input[1]
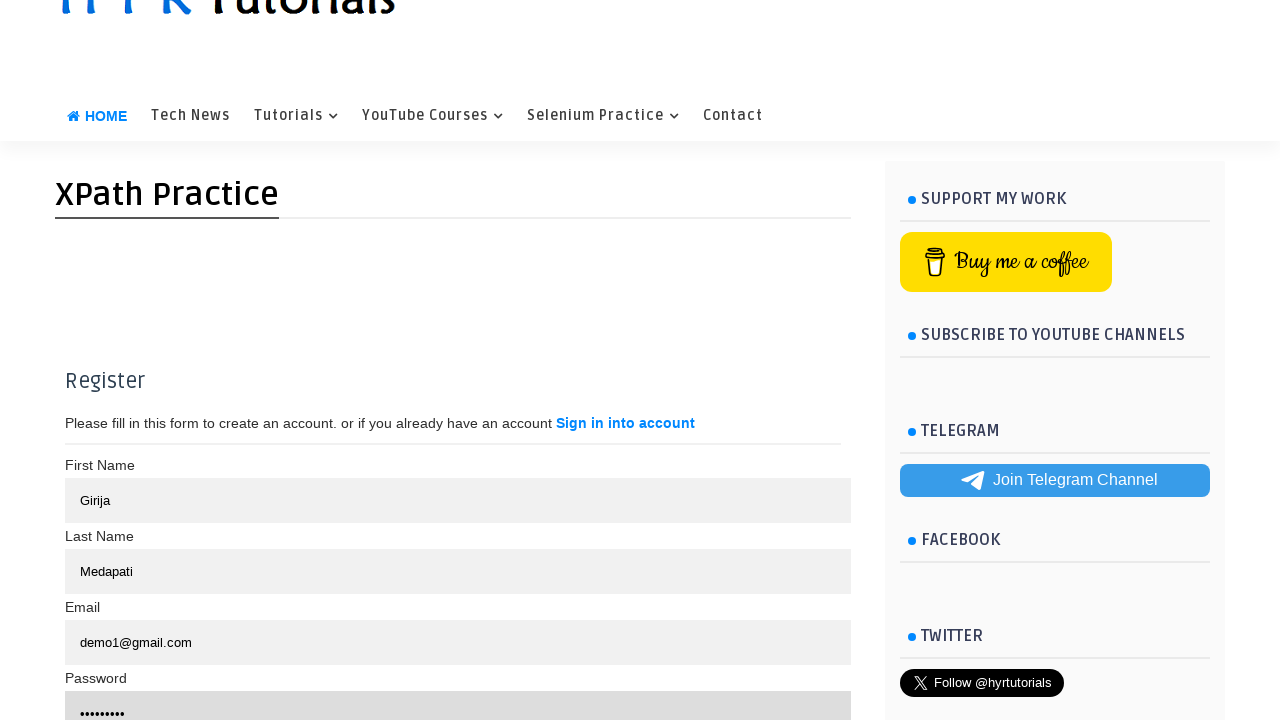

Filled repeat password field with 'xxxx@1234' on //input[@type='password']/following::input[1]
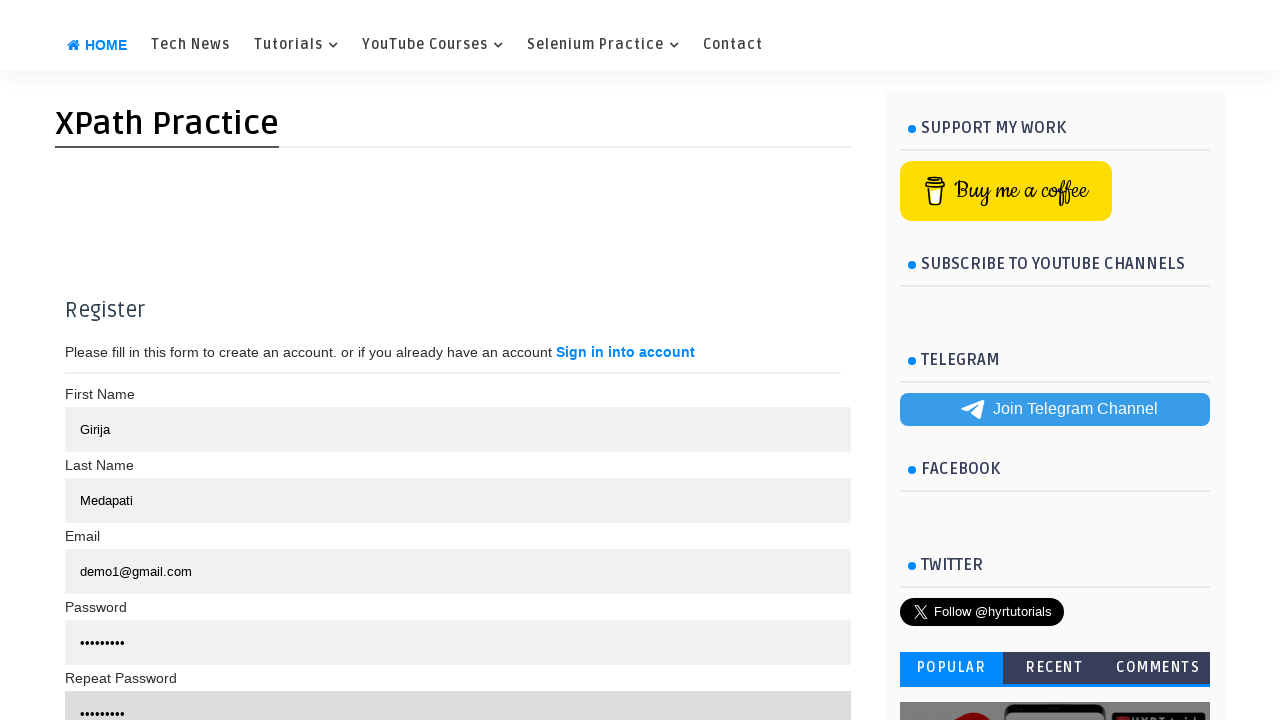

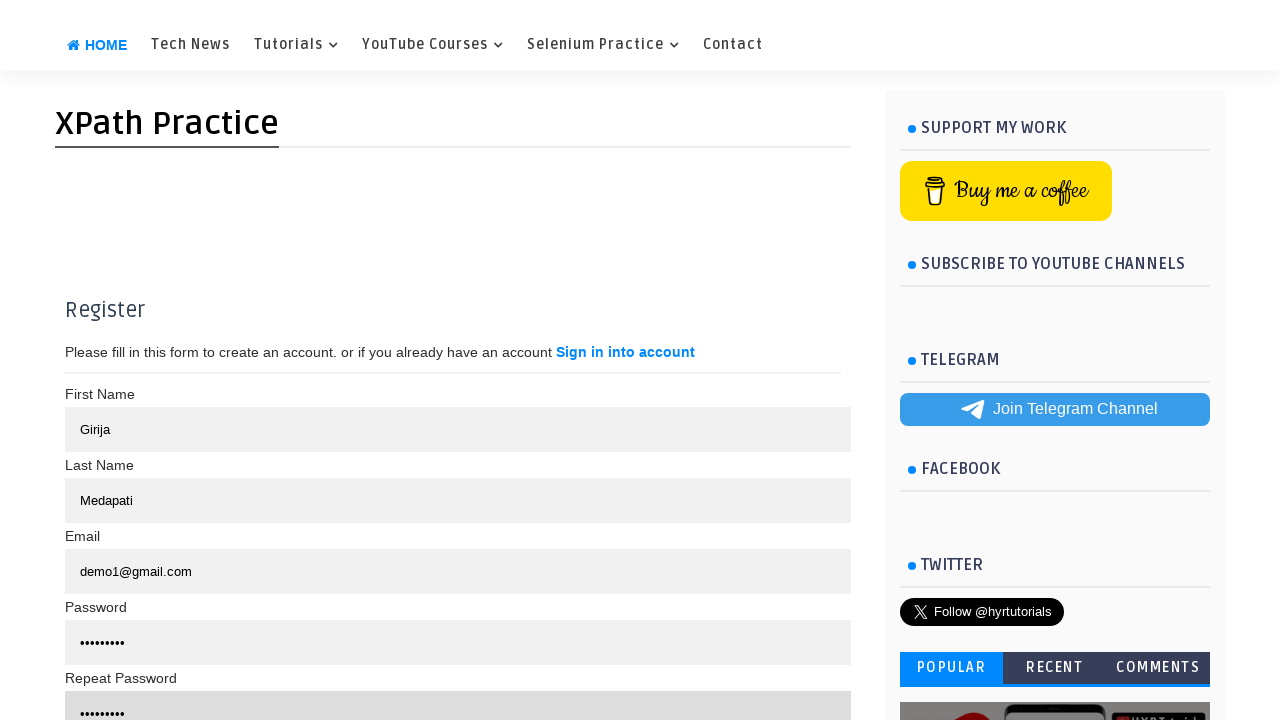